Tests JavaScript prompt dialog by entering text and accepting it

Starting URL: https://the-internet.herokuapp.com/javascript_alerts

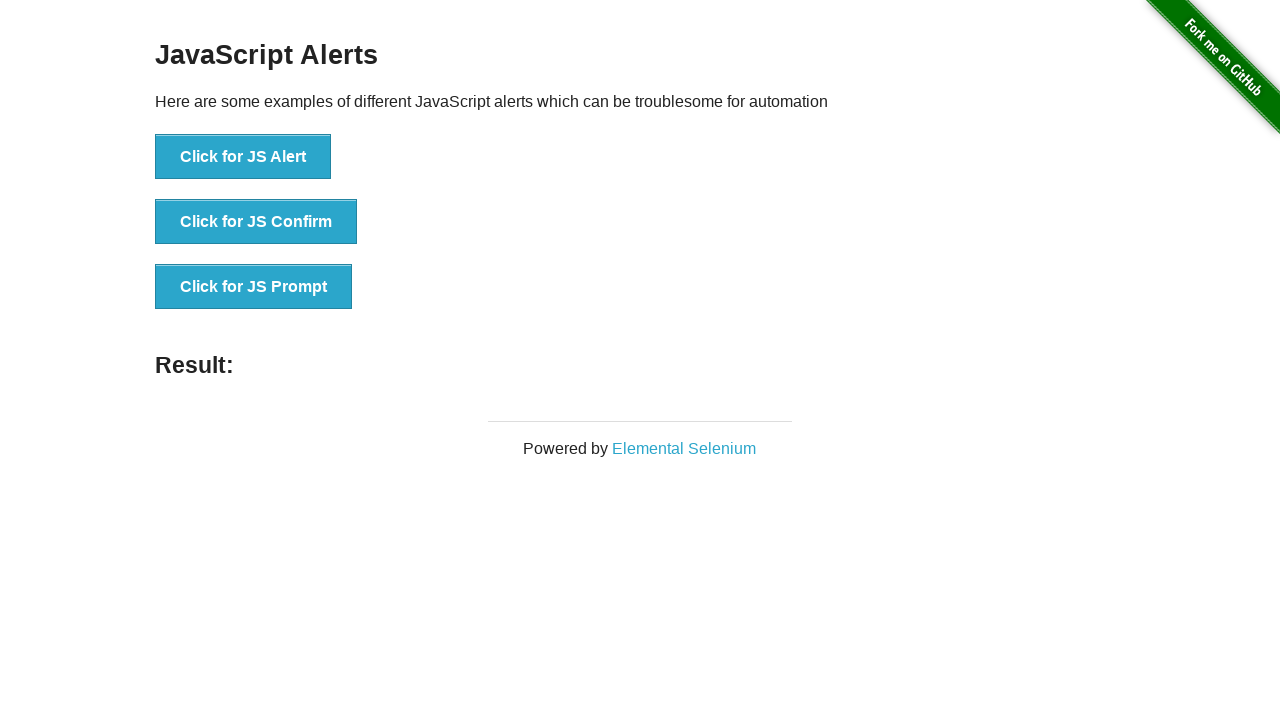

Set up dialog handler to accept prompt with text 'Selenium Test'
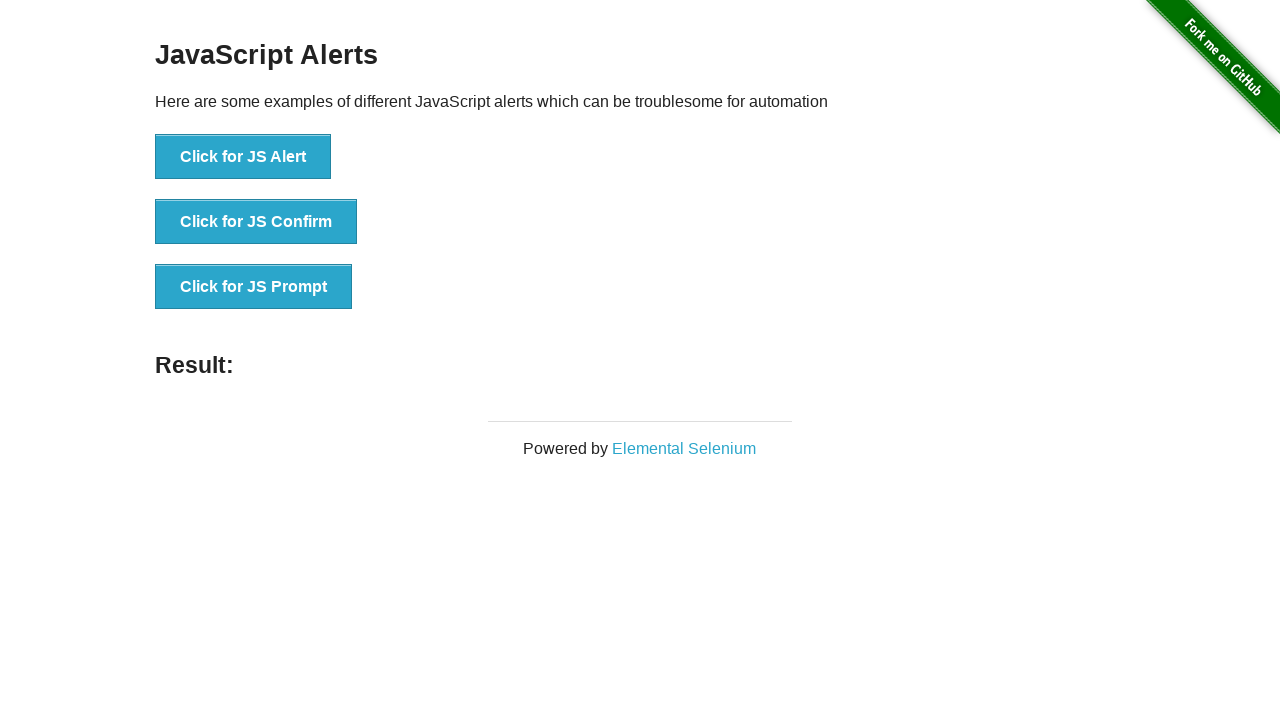

Clicked 'Click for JS Prompt' button to trigger JavaScript prompt dialog at (254, 287) on xpath=//button[text()='Click for JS Prompt']
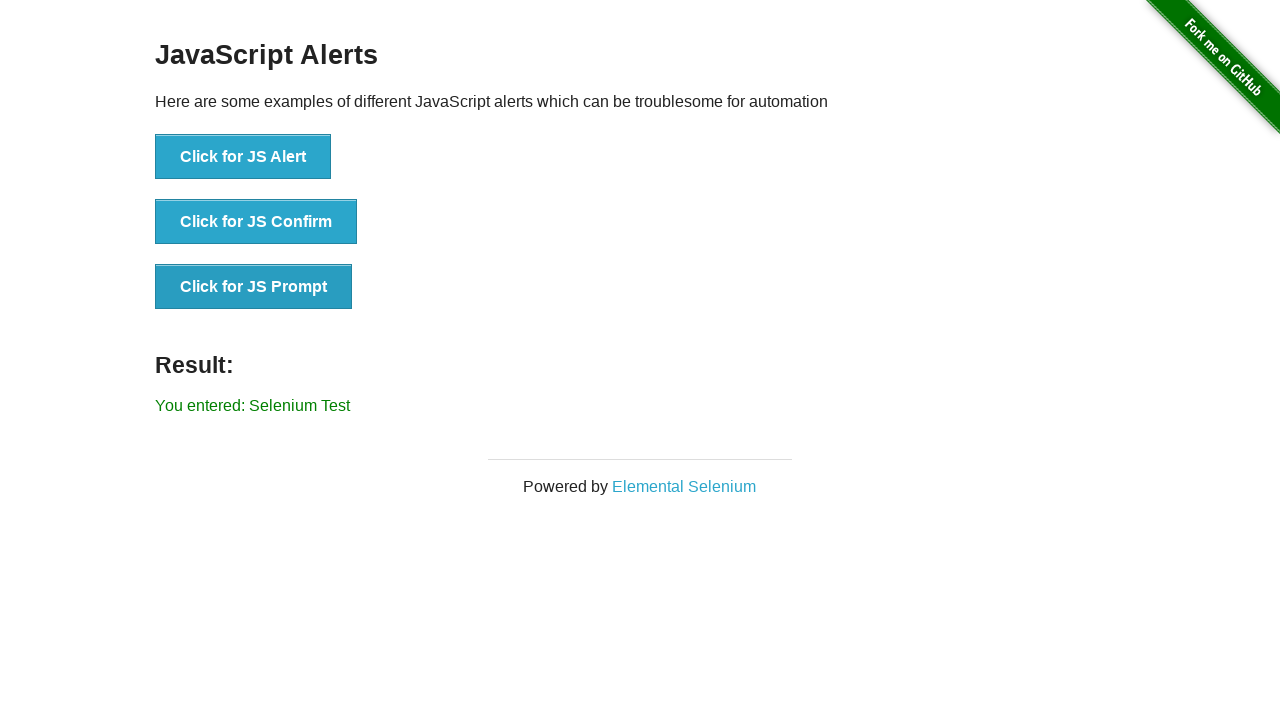

Prompt dialog result element loaded and displayed
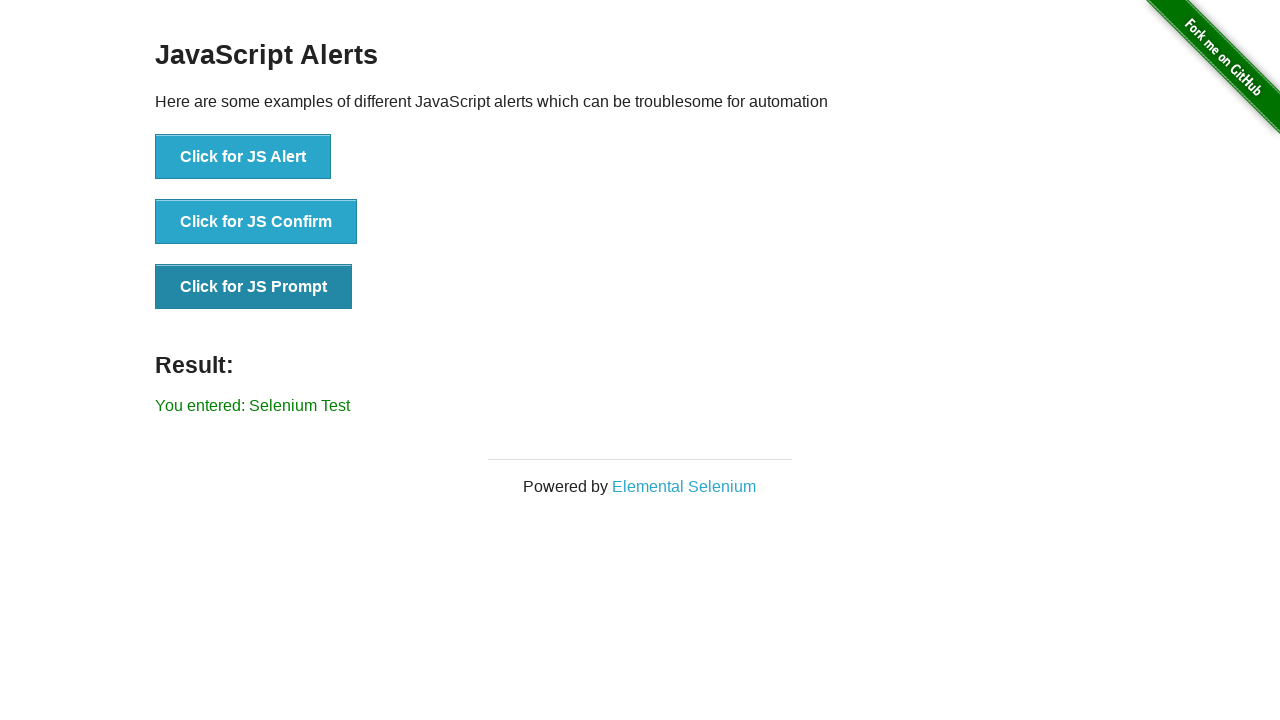

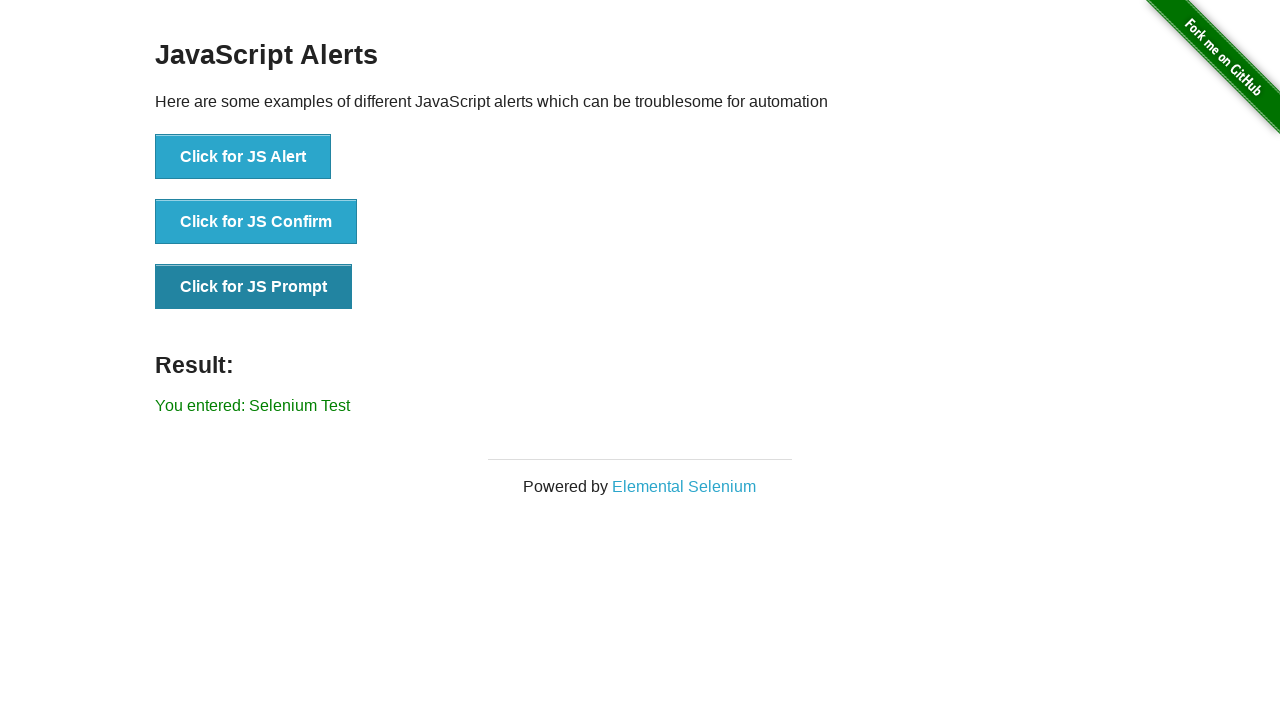